Navigates to OrangeHRM demo site and verifies the page title matches the expected value

Starting URL: https://opensource-demo.orangehrmlive.com

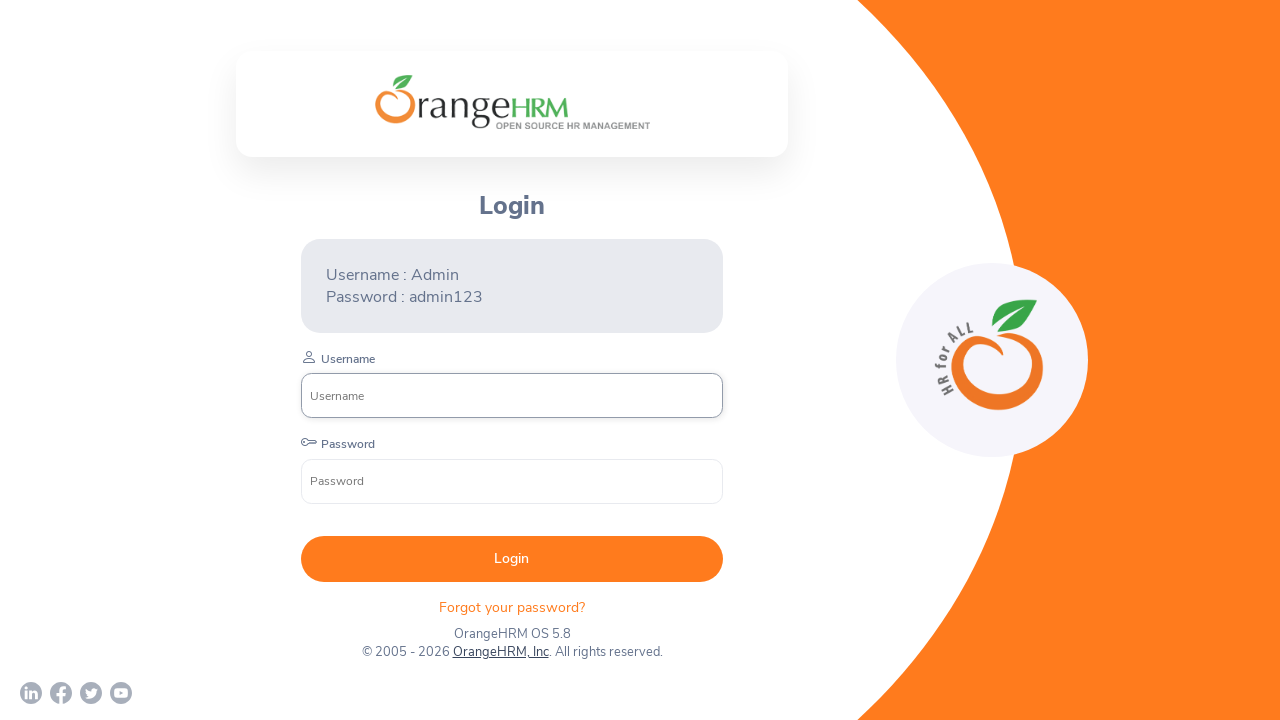

Retrieved page title
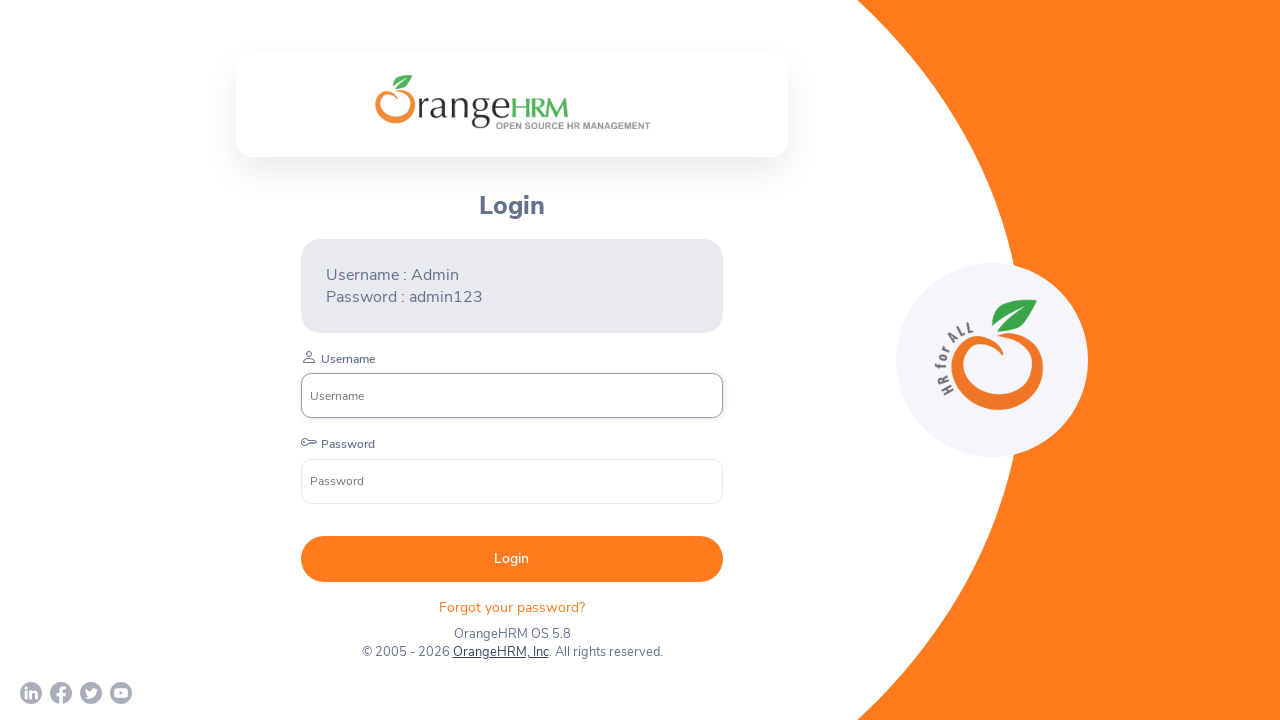

Asserted page title matches expected value 'OrangeHRM'
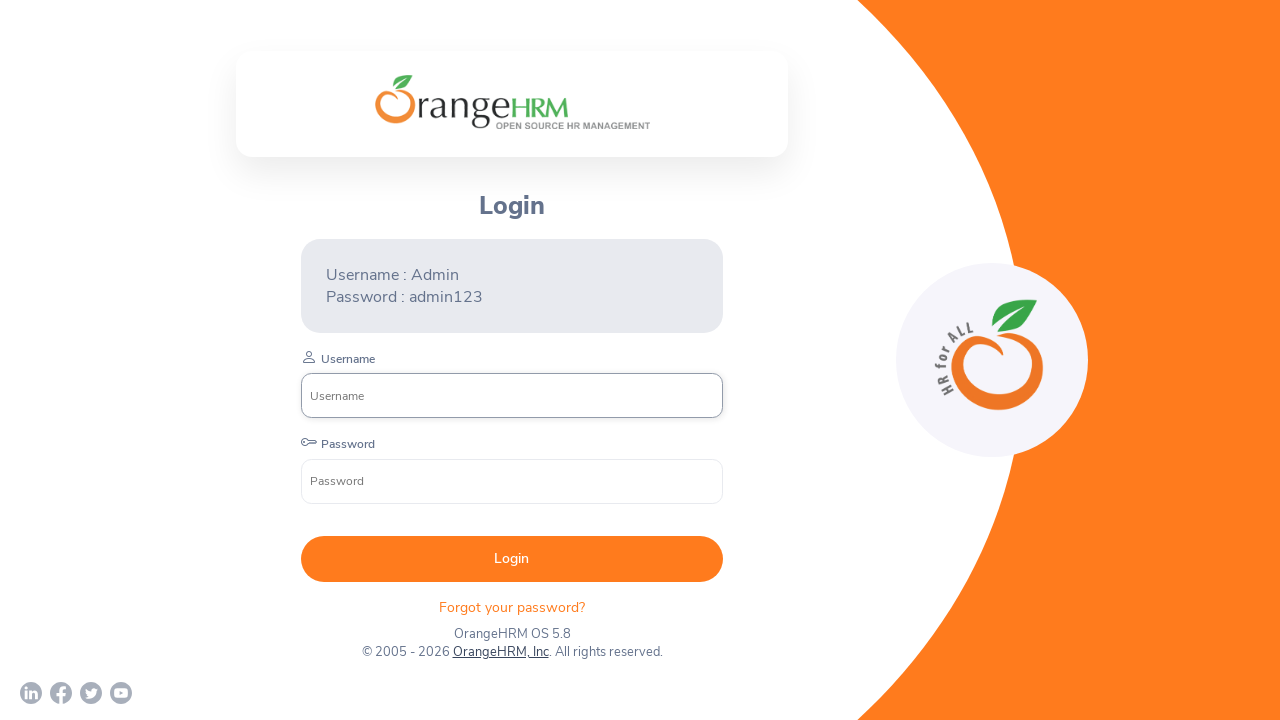

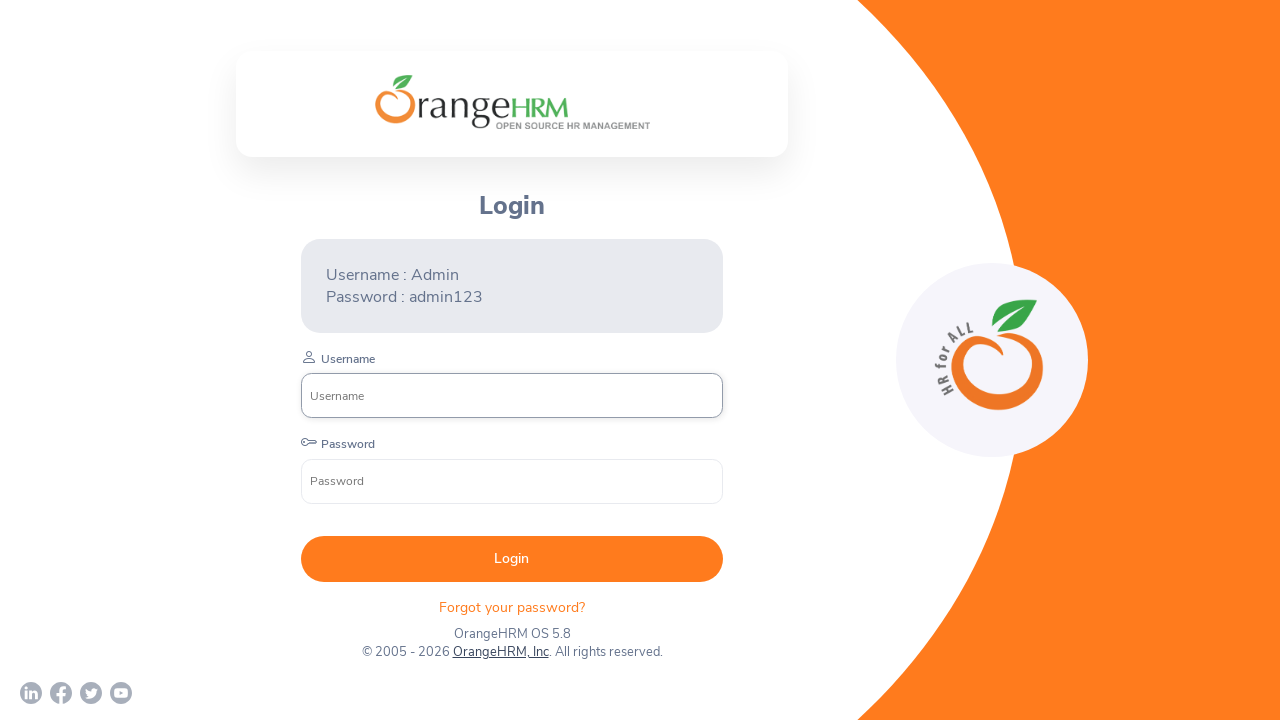